Tests navigating backwards through months in the datepicker, selecting a random past day, and verifying the selected date matches the expected format.

Starting URL: https://jqueryui.com/datepicker/

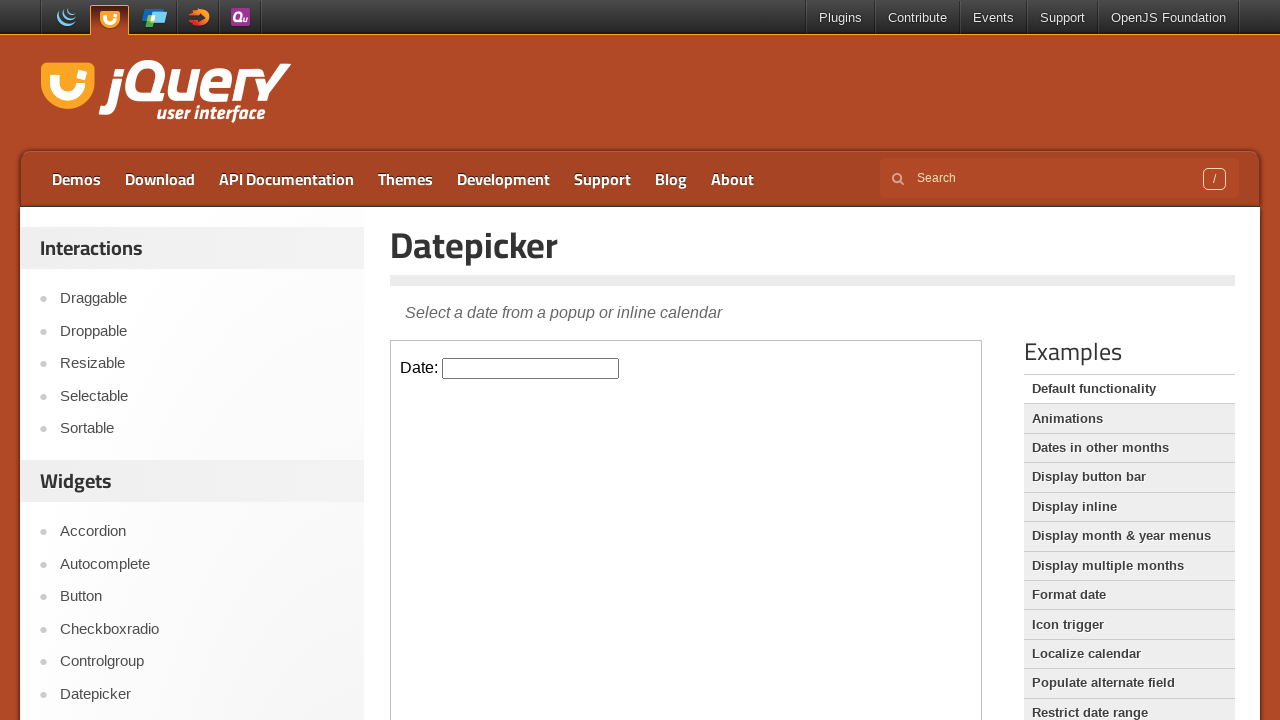

Located the iframe containing the datepicker demo
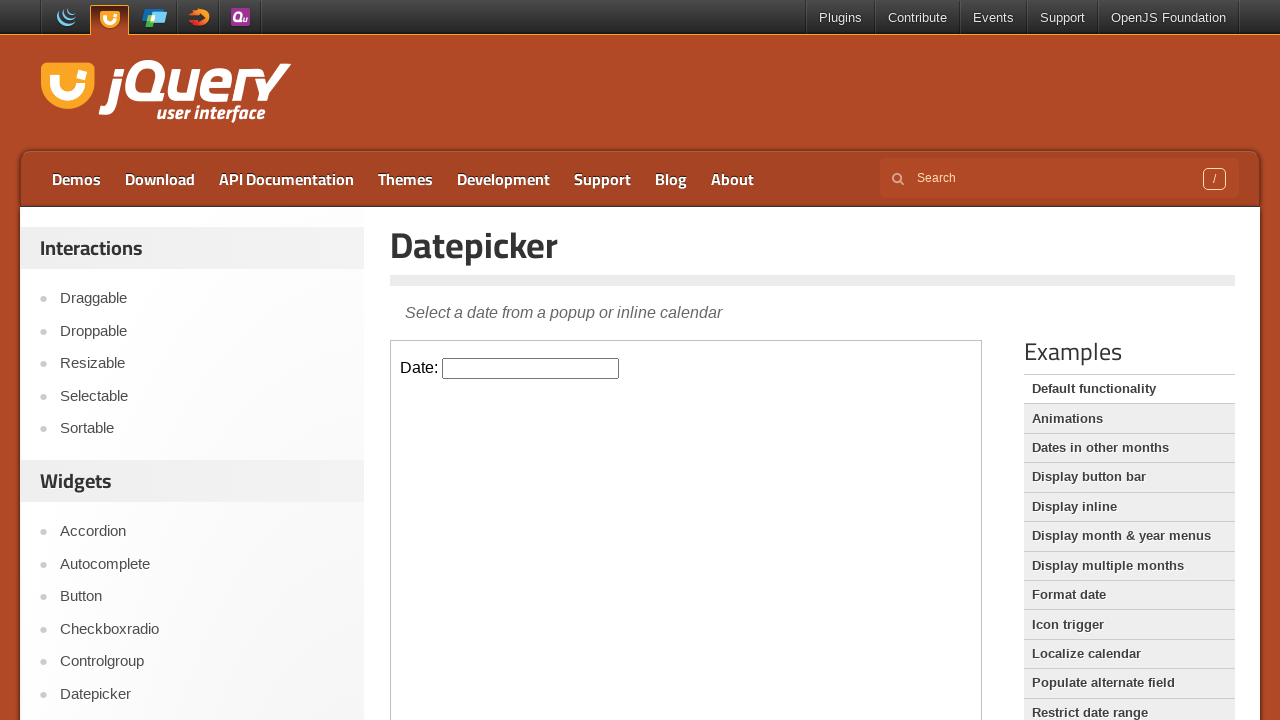

Clicked on the datepicker input to open the calendar at (531, 368) on .demo-frame >> internal:control=enter-frame >> #datepicker
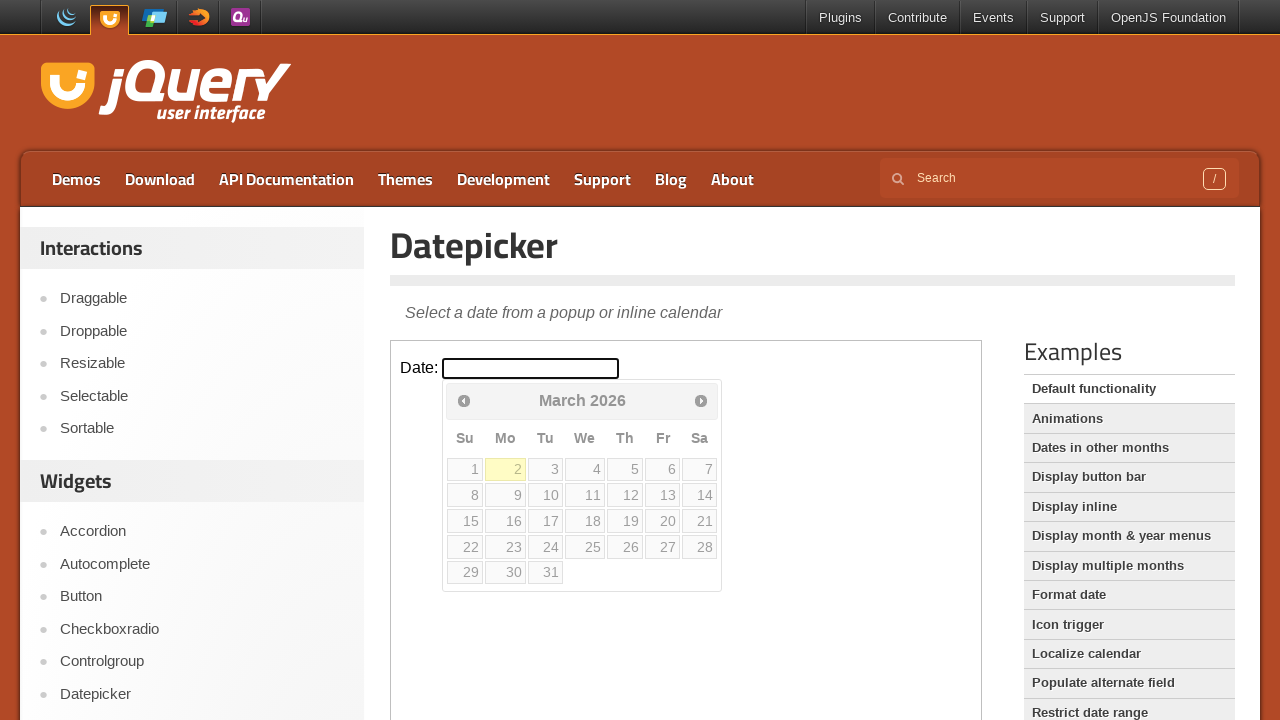

Datepicker calendar is now visible
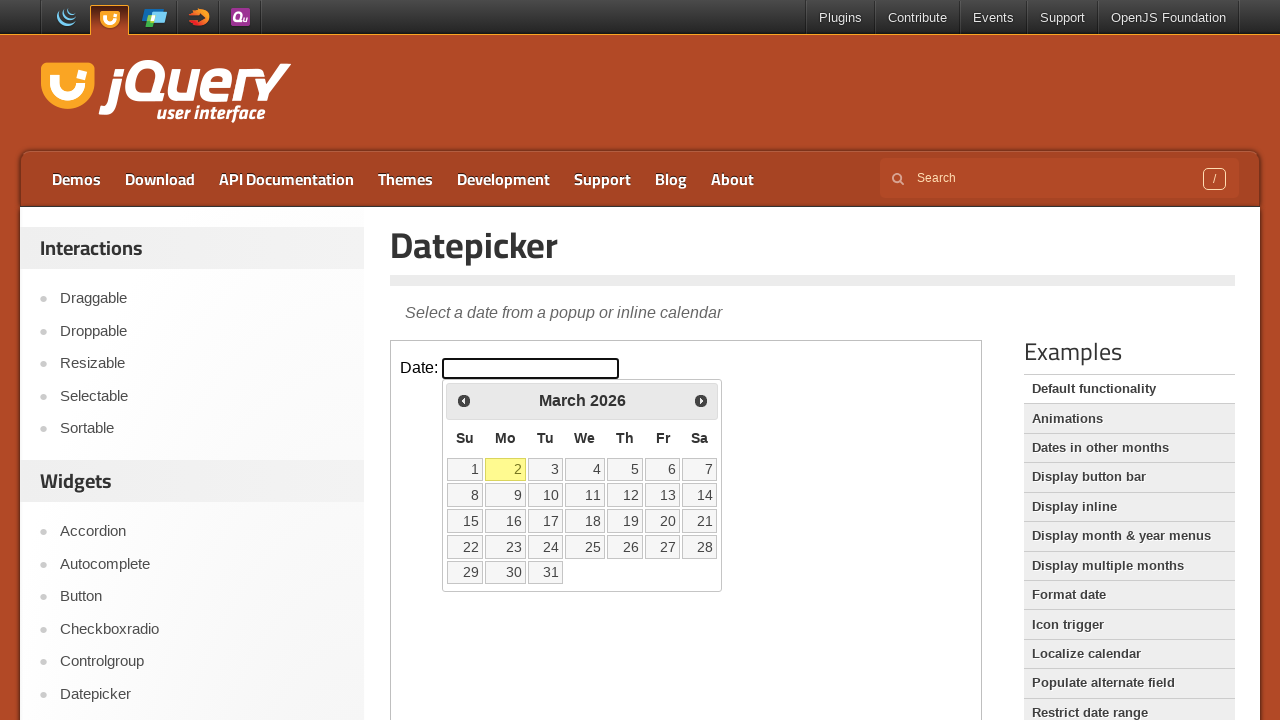

Clicked Prev button to navigate backwards (iteration 1/4) at (464, 400) on .demo-frame >> internal:control=enter-frame >> [title="Prev"]
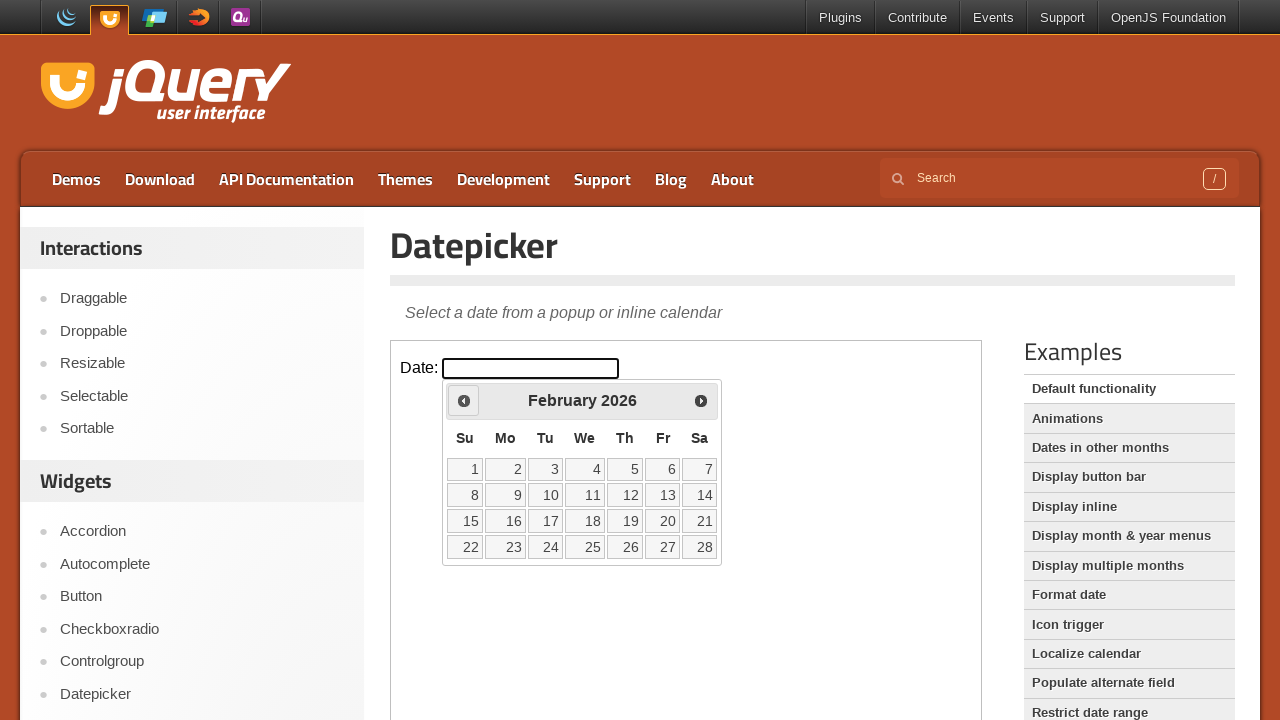

Waited for calendar animation to complete
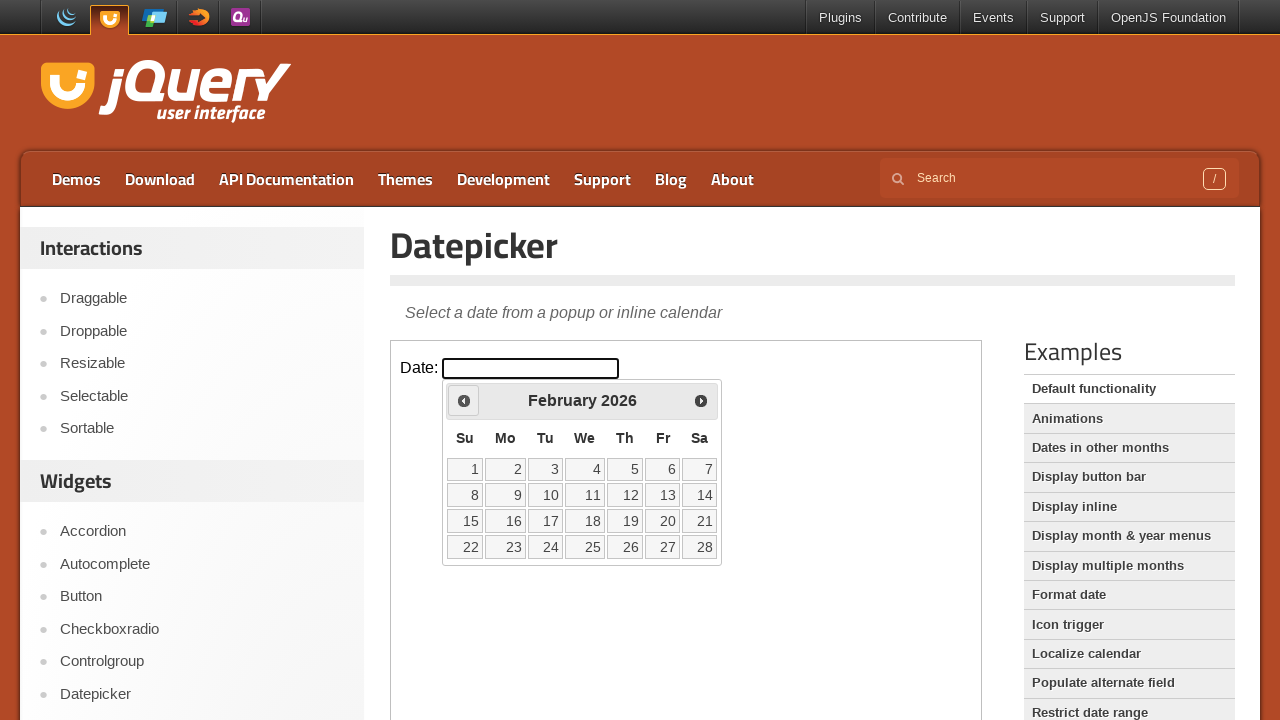

Clicked Prev button to navigate backwards (iteration 2/4) at (464, 400) on .demo-frame >> internal:control=enter-frame >> [title="Prev"]
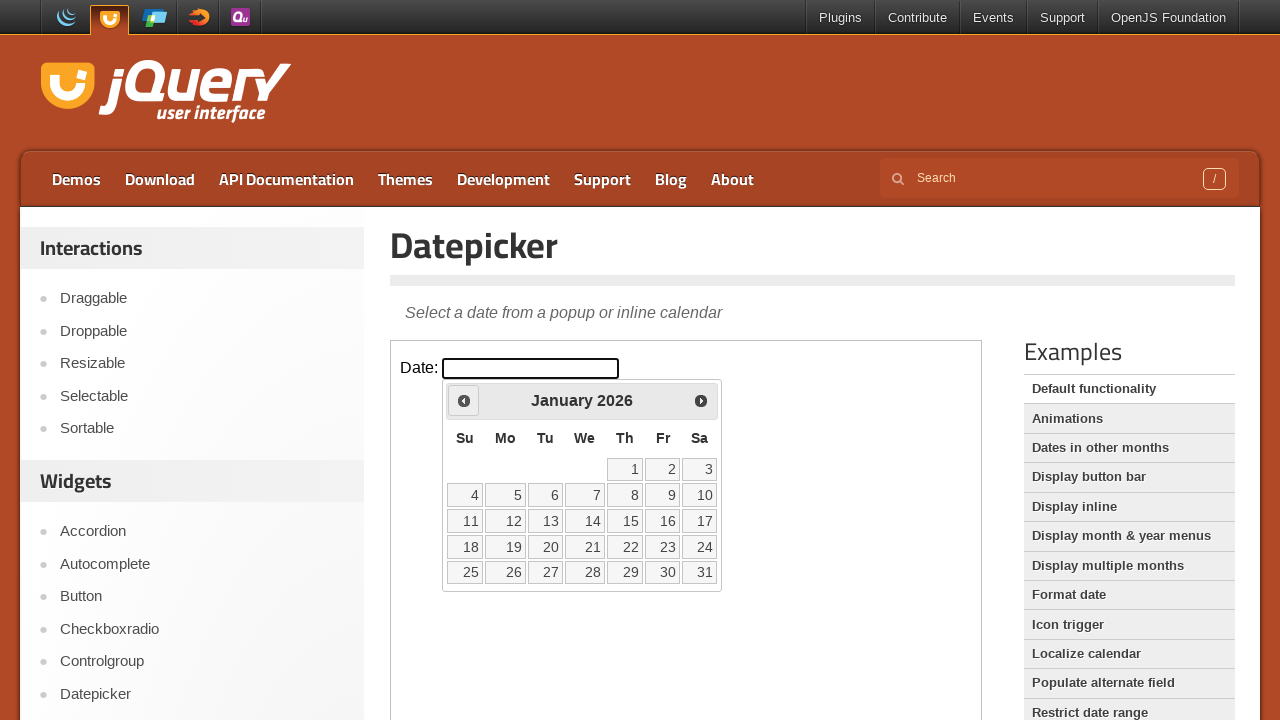

Waited for calendar animation to complete
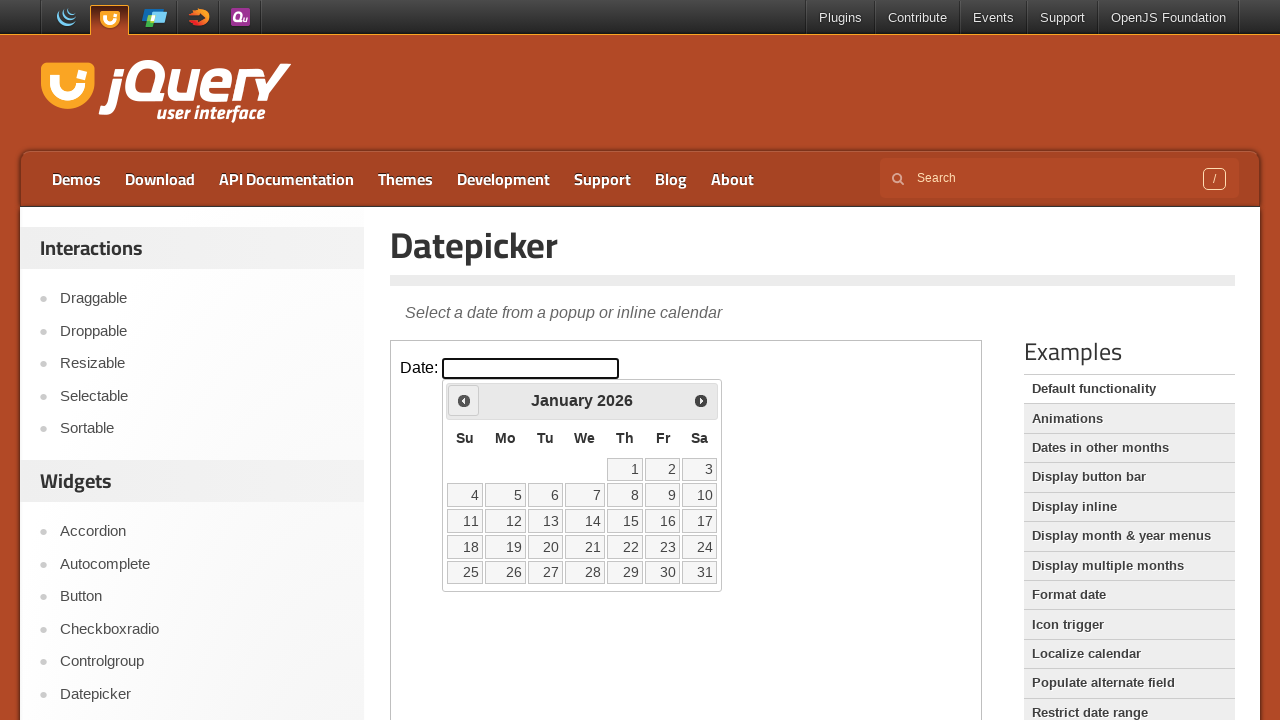

Clicked Prev button to navigate backwards (iteration 3/4) at (464, 400) on .demo-frame >> internal:control=enter-frame >> [title="Prev"]
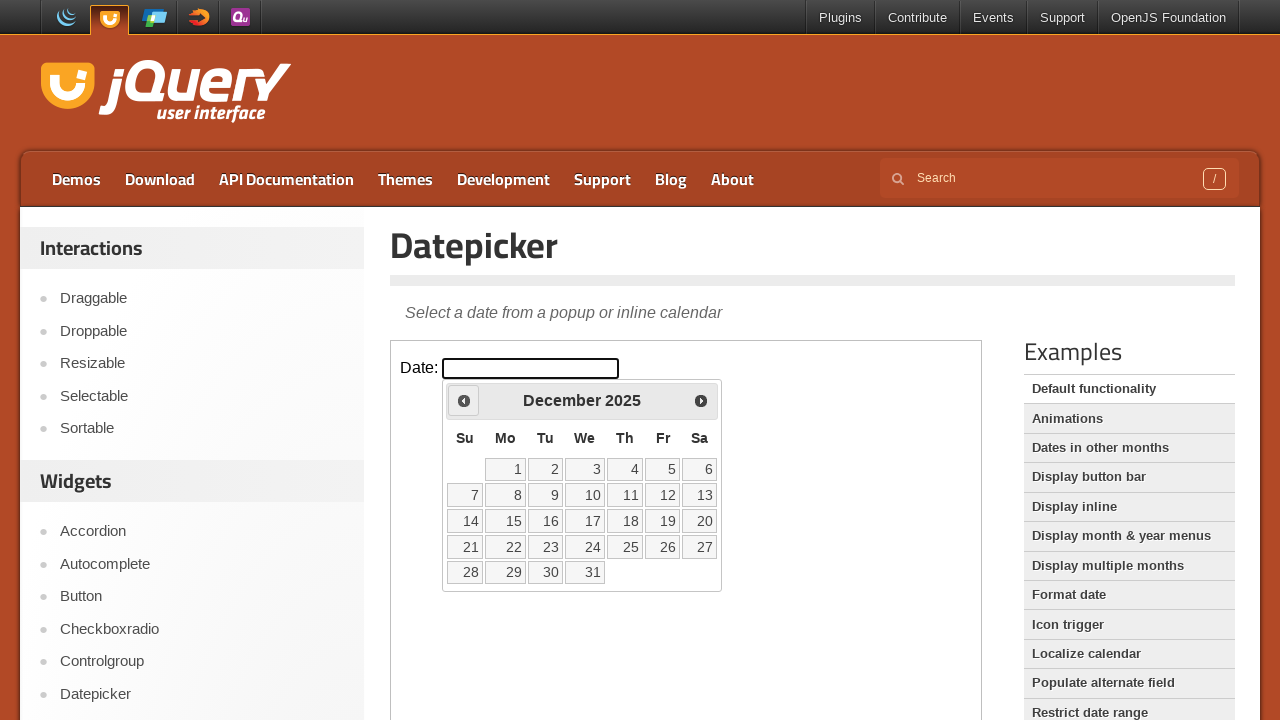

Waited for calendar animation to complete
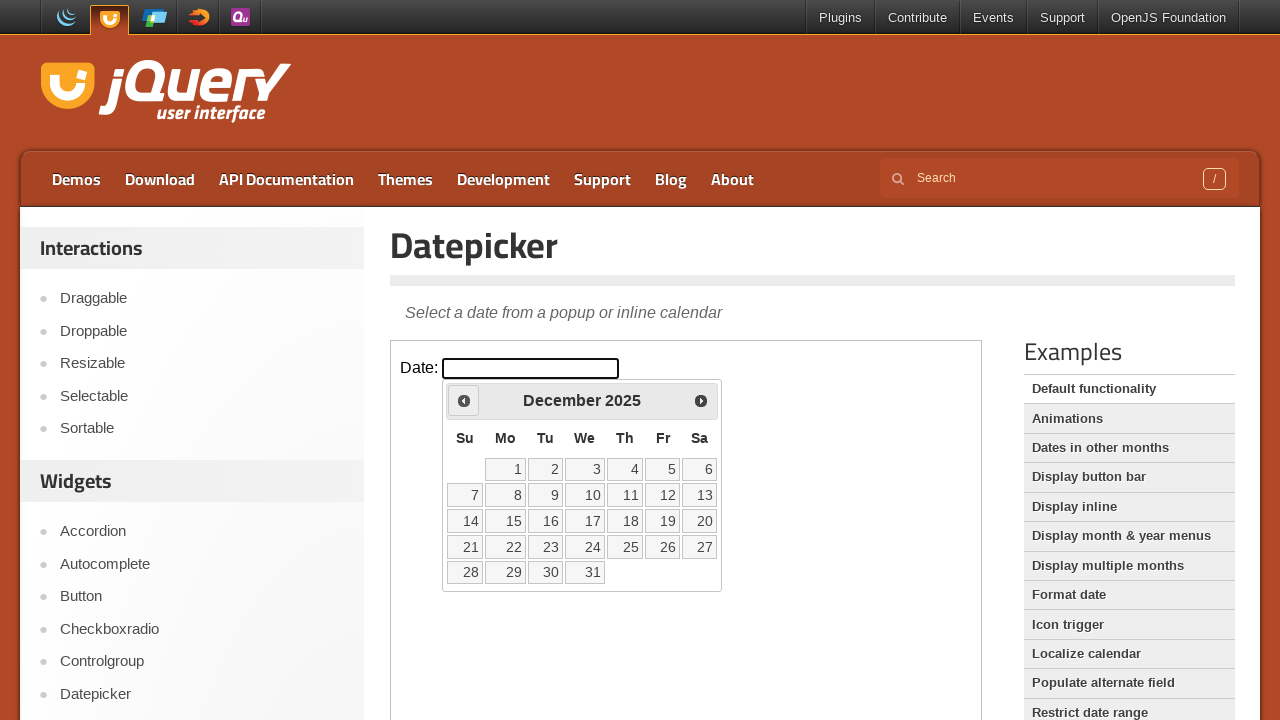

Clicked Prev button to navigate backwards (iteration 4/4) at (464, 400) on .demo-frame >> internal:control=enter-frame >> [title="Prev"]
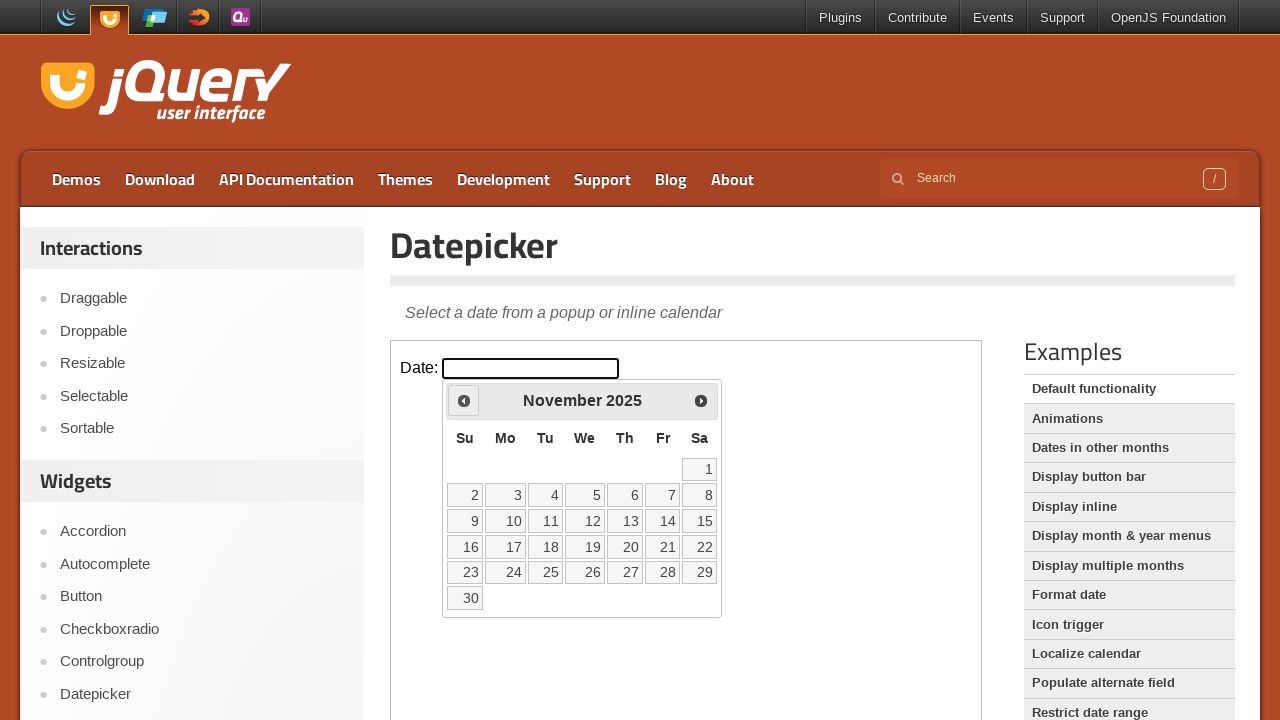

Waited for calendar animation to complete
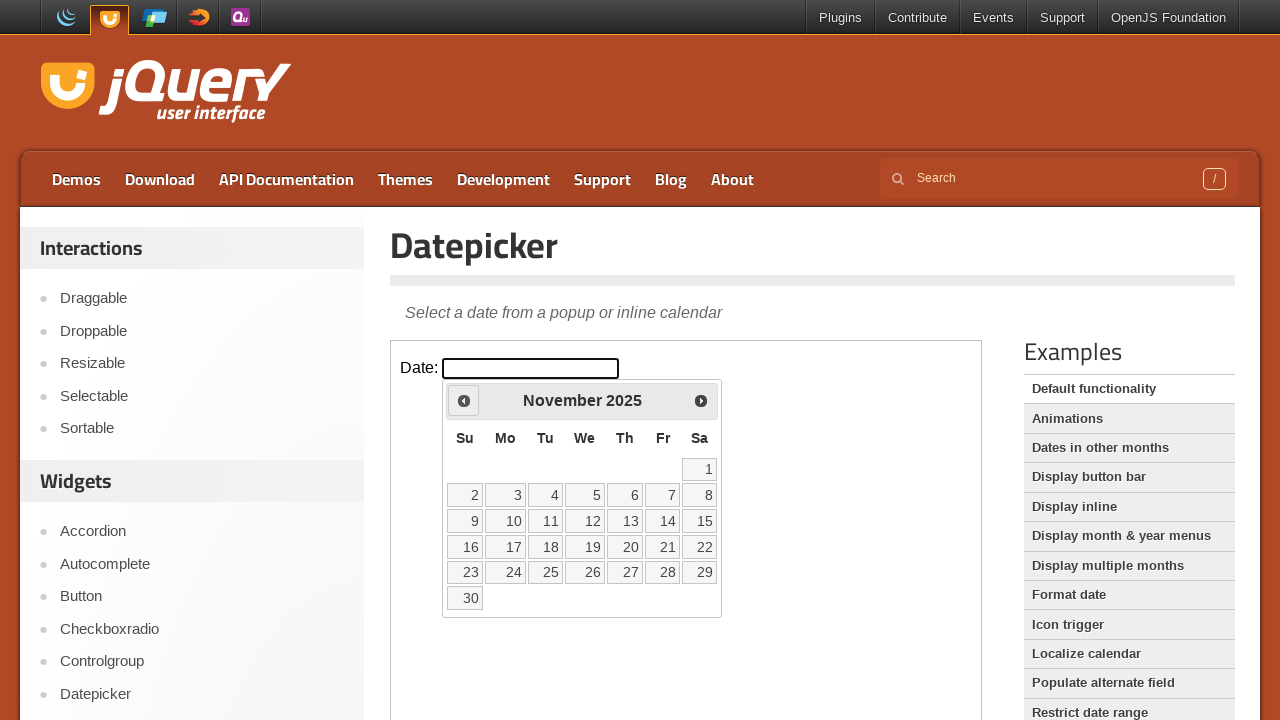

Retrieved current month from datepicker: November
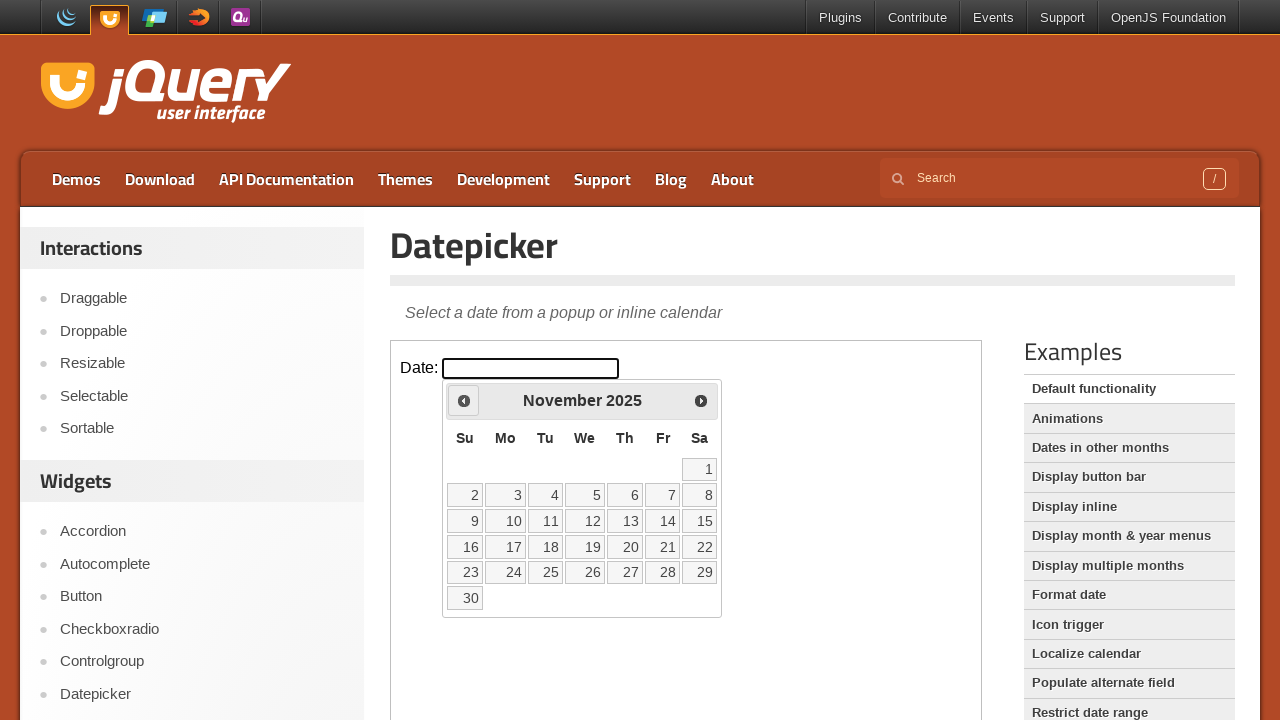

Retrieved current year from datepicker: 2025
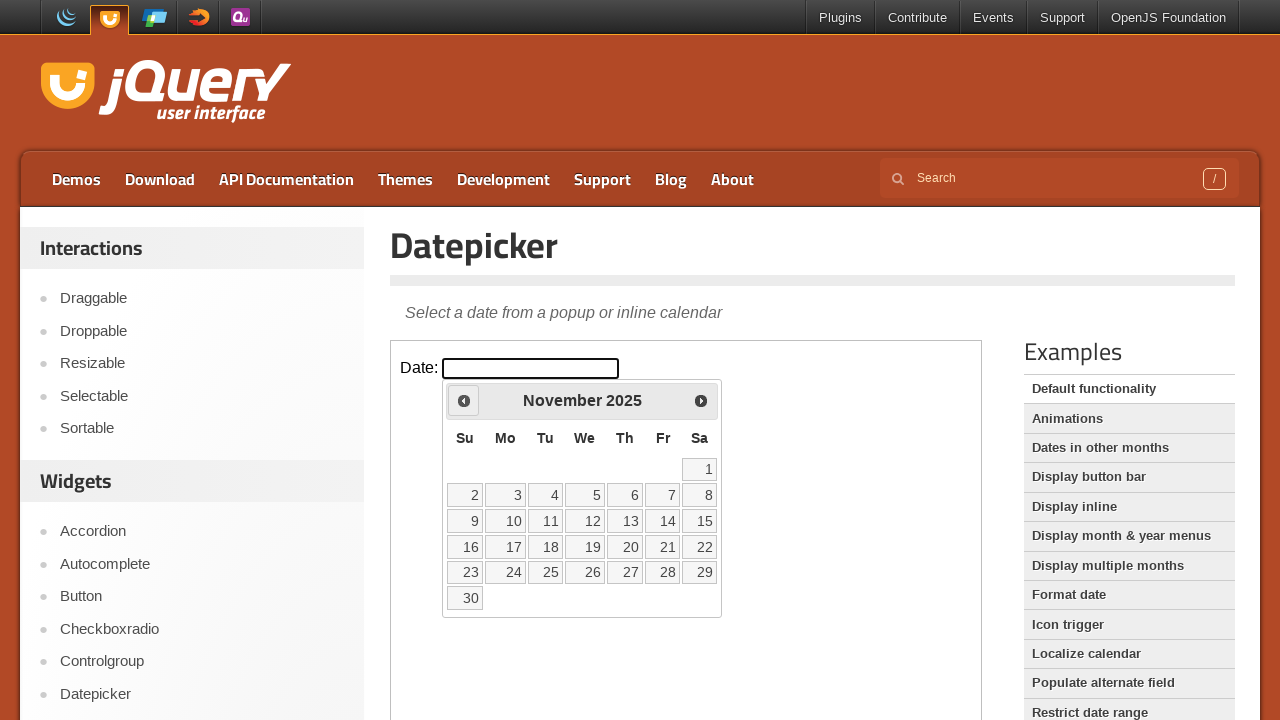

Selected day 18 from the calendar in November 2025 at (545, 547) on .demo-frame >> internal:control=enter-frame >> td[data-handler="selectDay"]:not(
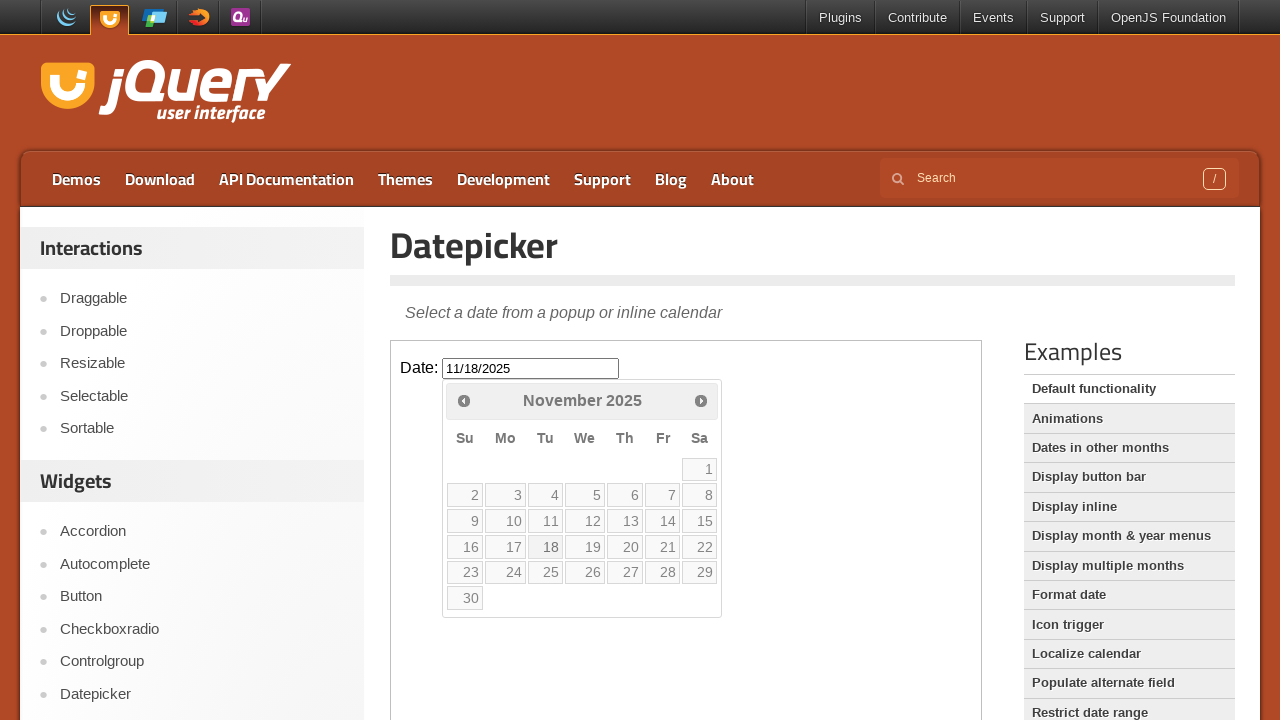

Built expected date format: 11/18/2025
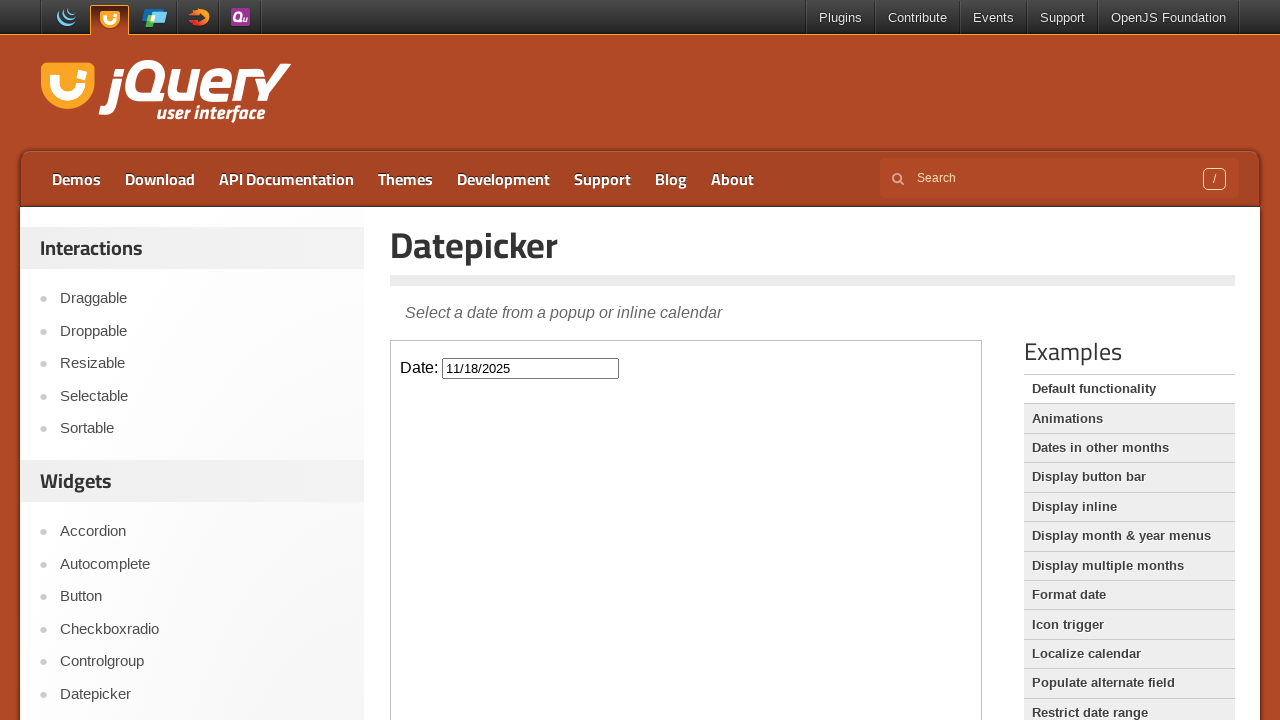

Verified that the datepicker input contains the expected date: 11/18/2025
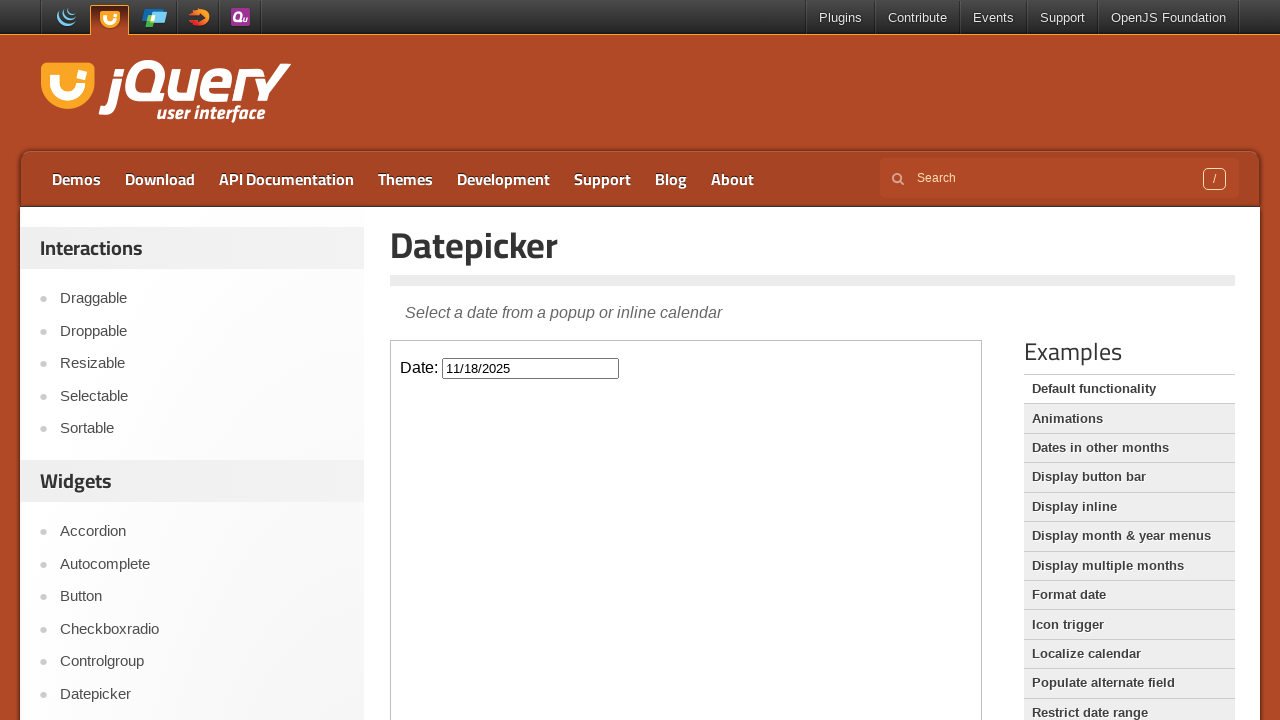

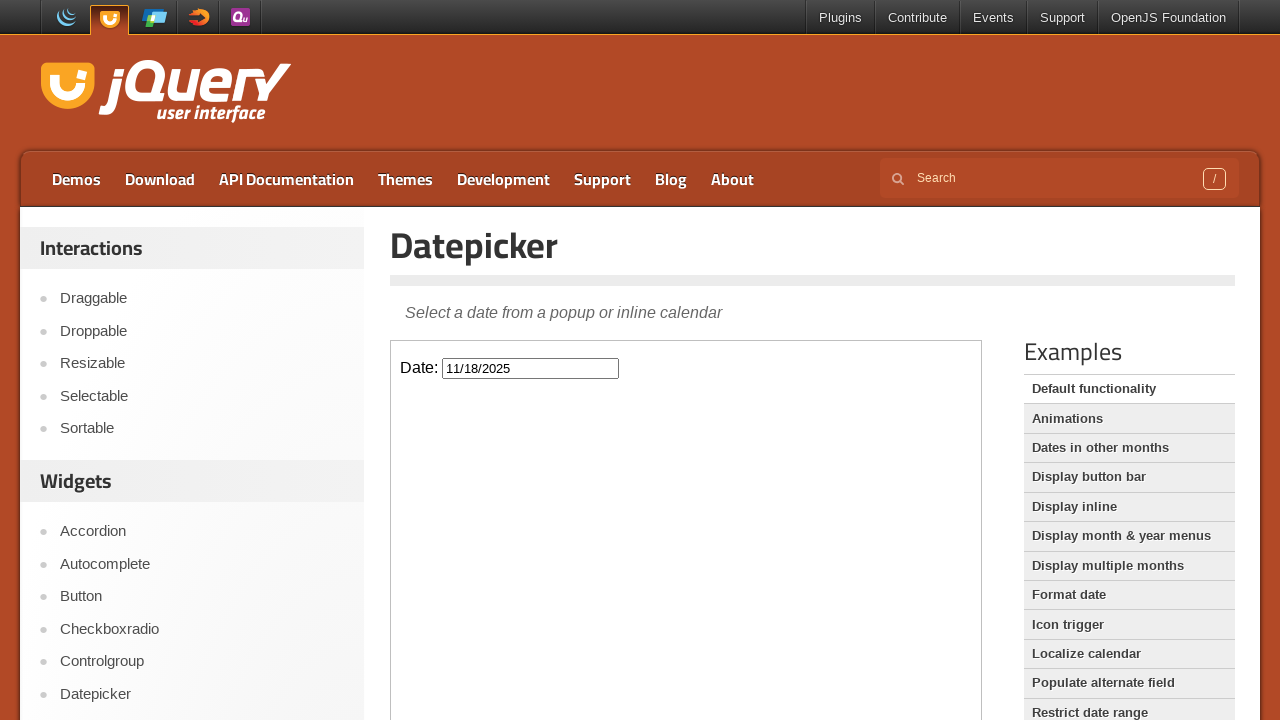